Tests JavaScript information alert by clicking the alert button, accepting the alert, and verifying the success message is displayed

Starting URL: https://practice.cydeo.com/javascript_alerts

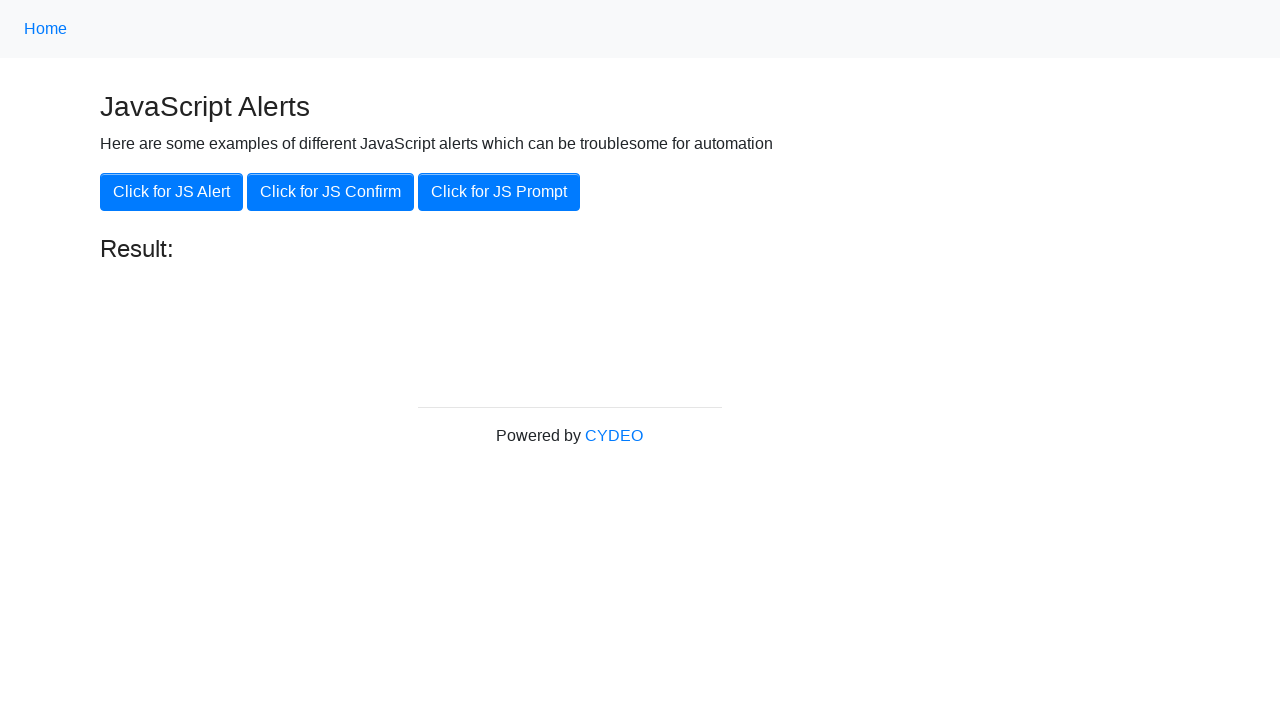

Clicked 'Click for JS Alert' button at (172, 192) on xpath=//button[.='Click for JS Alert']
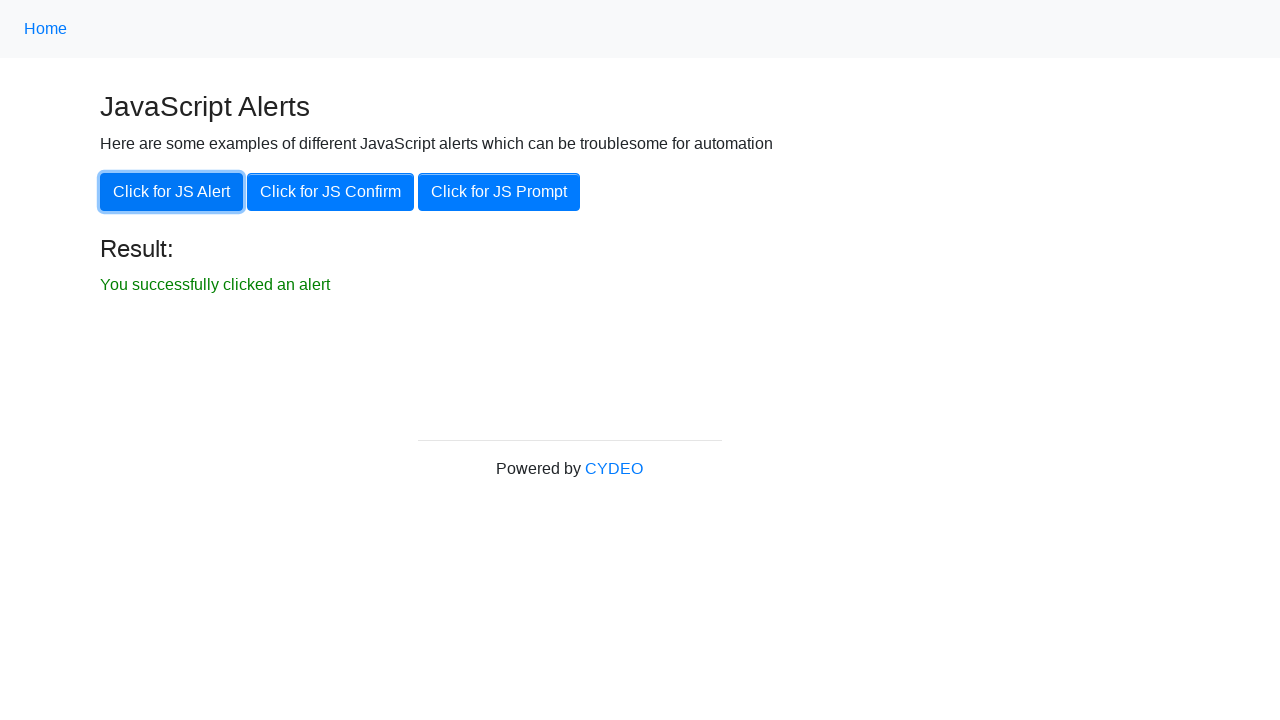

Set up dialog handler to accept alert
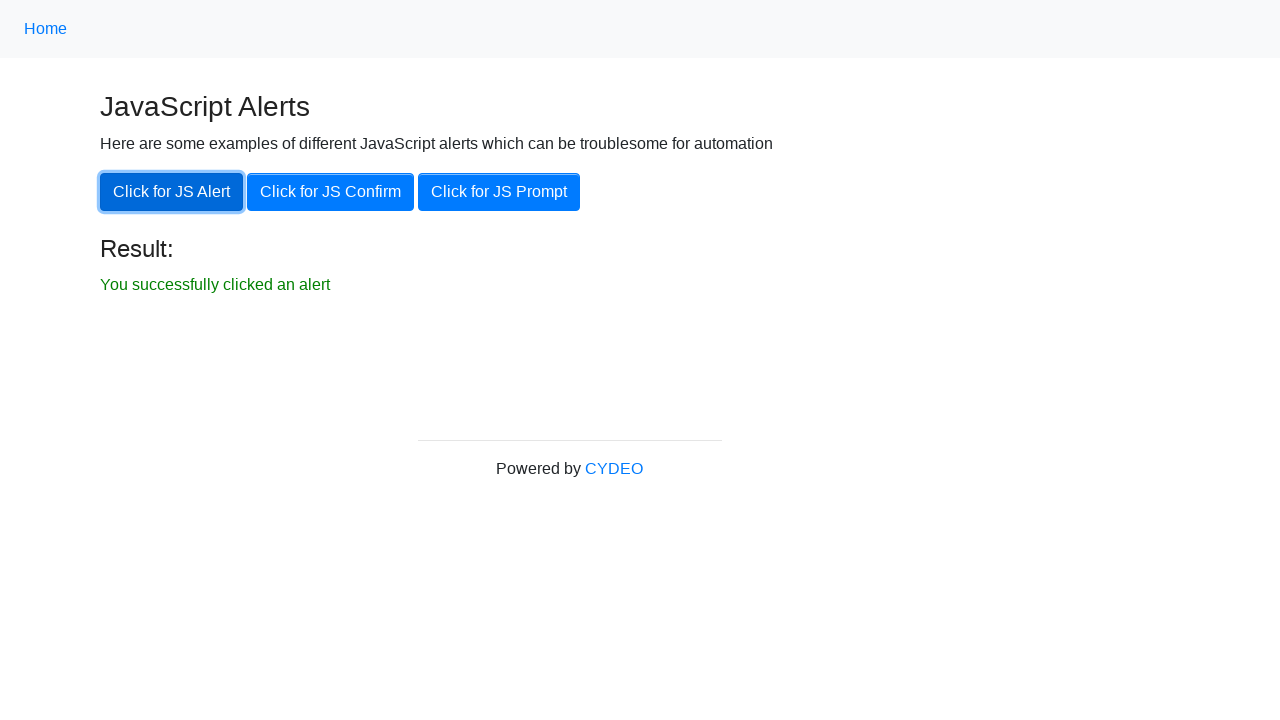

Waited for result message to appear
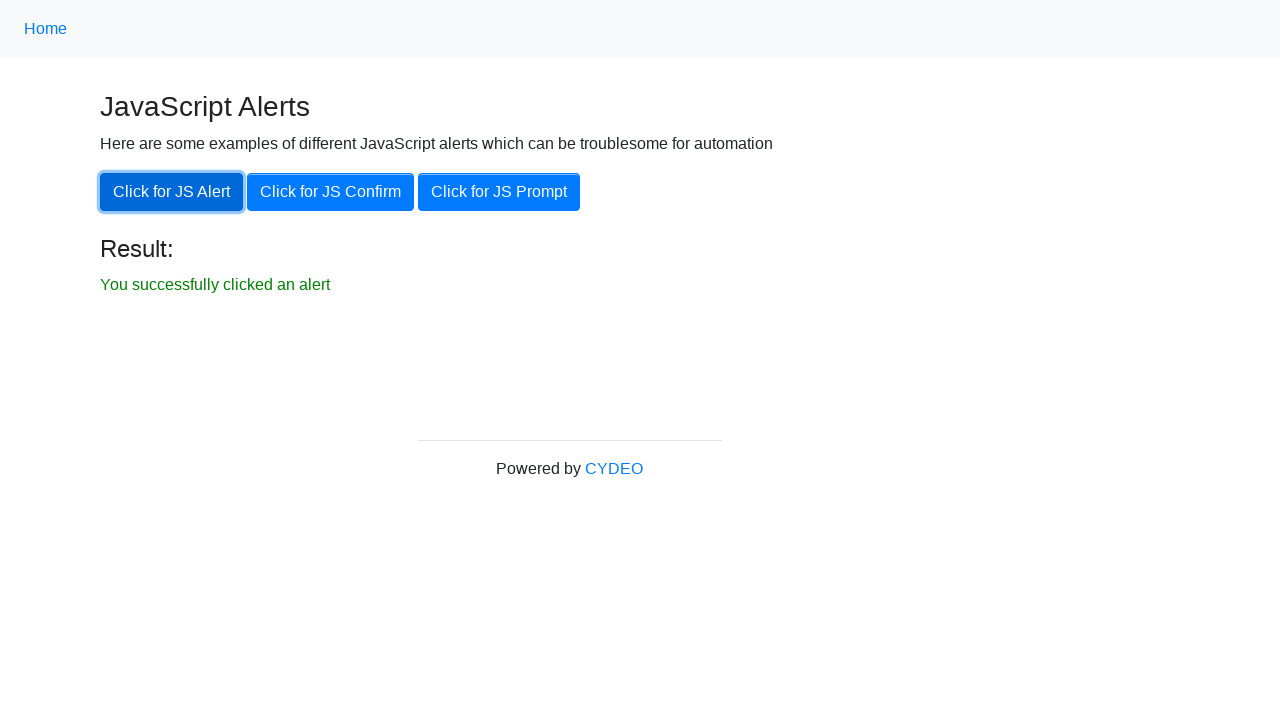

Retrieved result text content
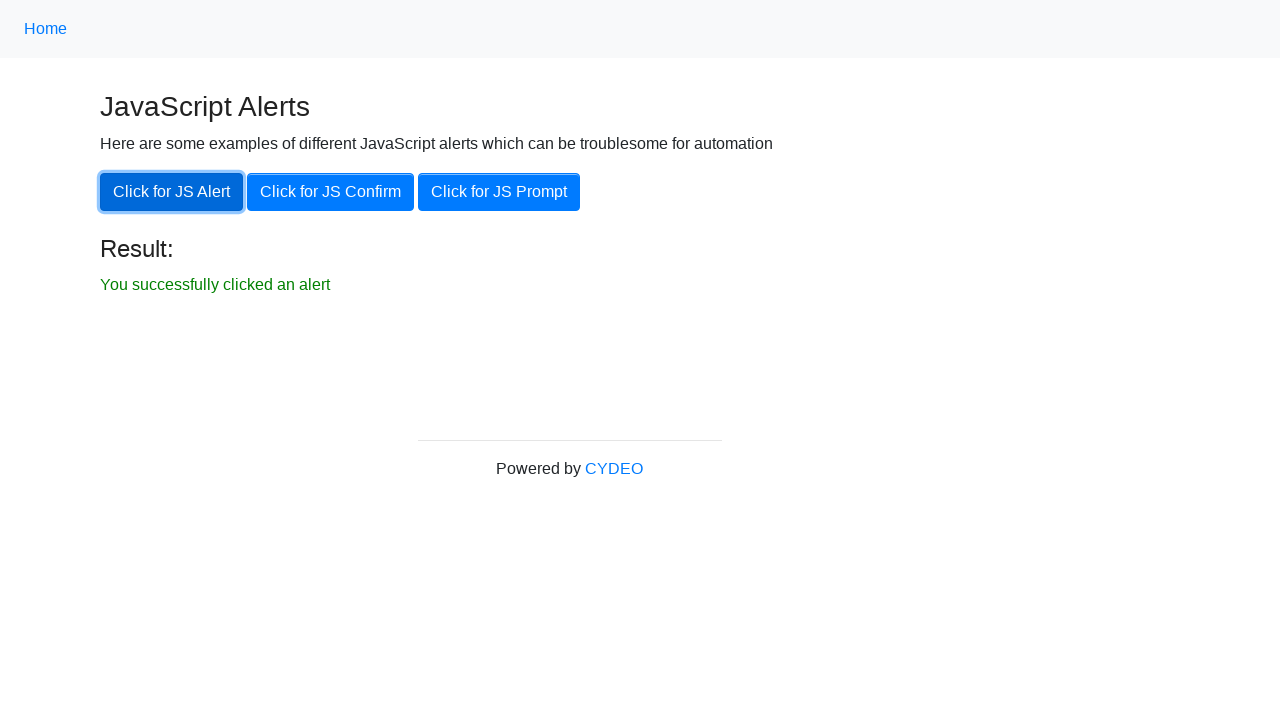

Verified success message: 'You successfully clicked an alert'
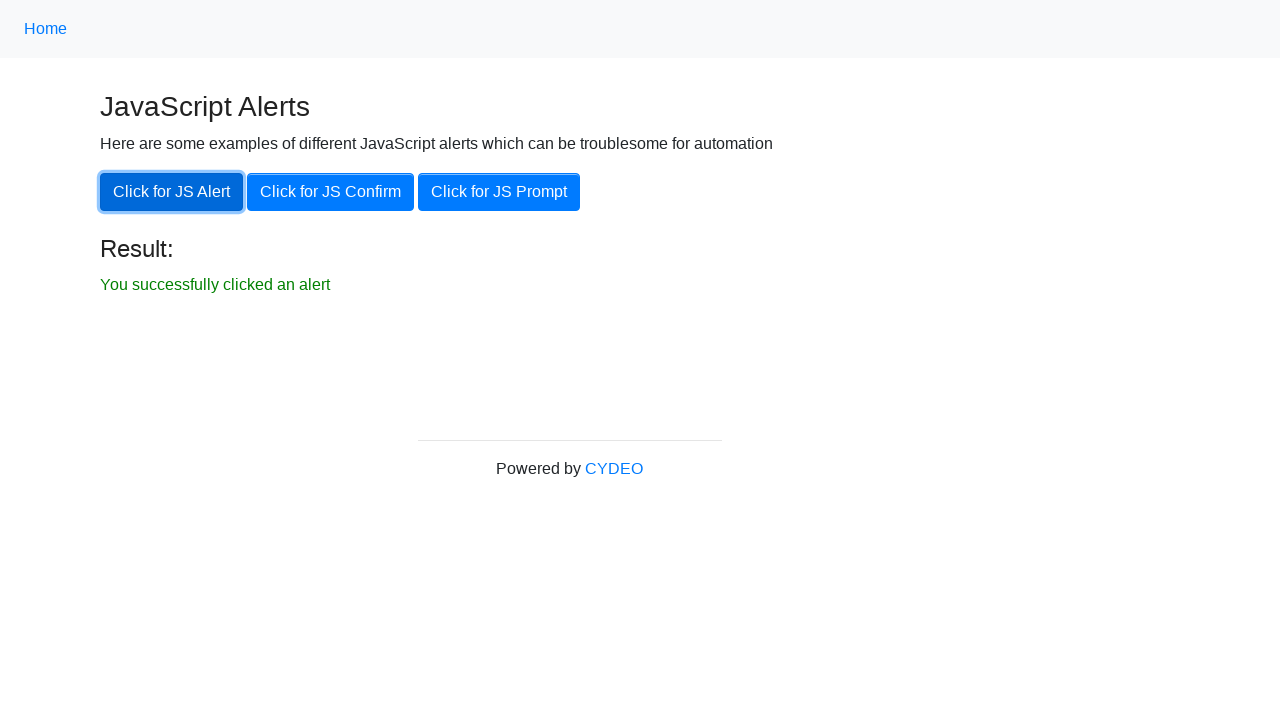

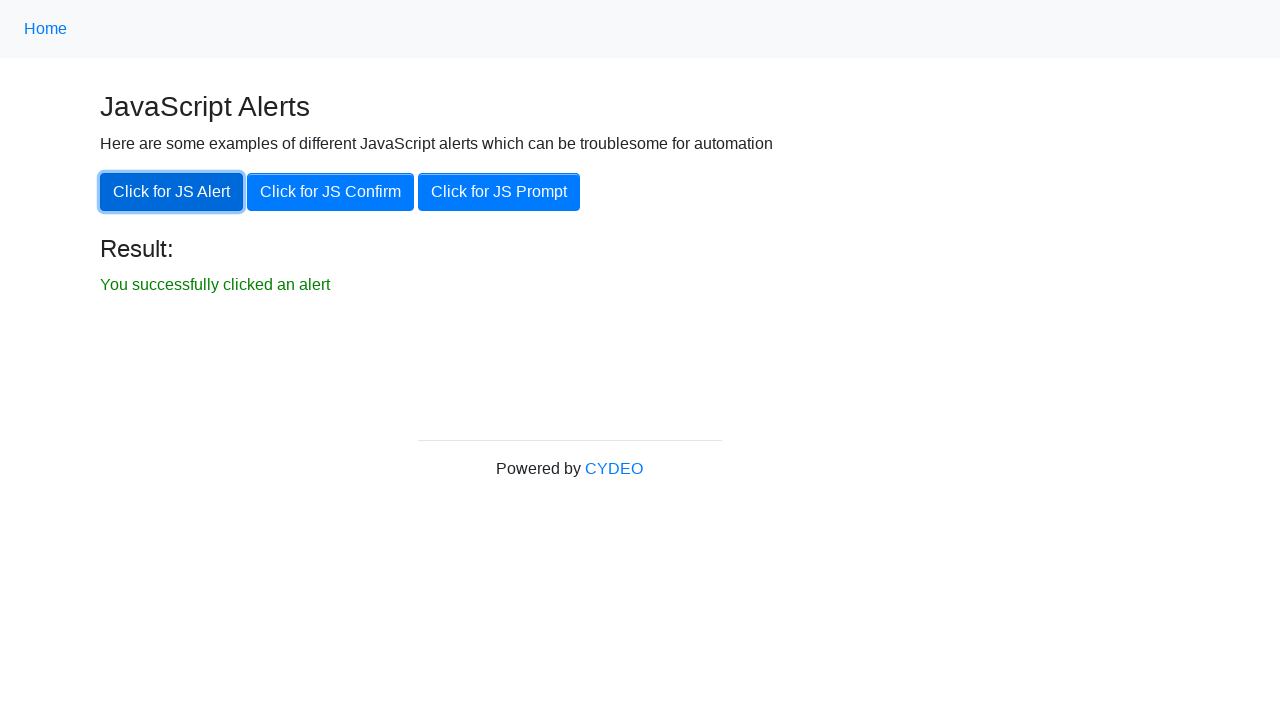